Tests datalist input by entering a value and verifying it

Starting URL: https://www.selenium.dev/selenium/web/web-form.html

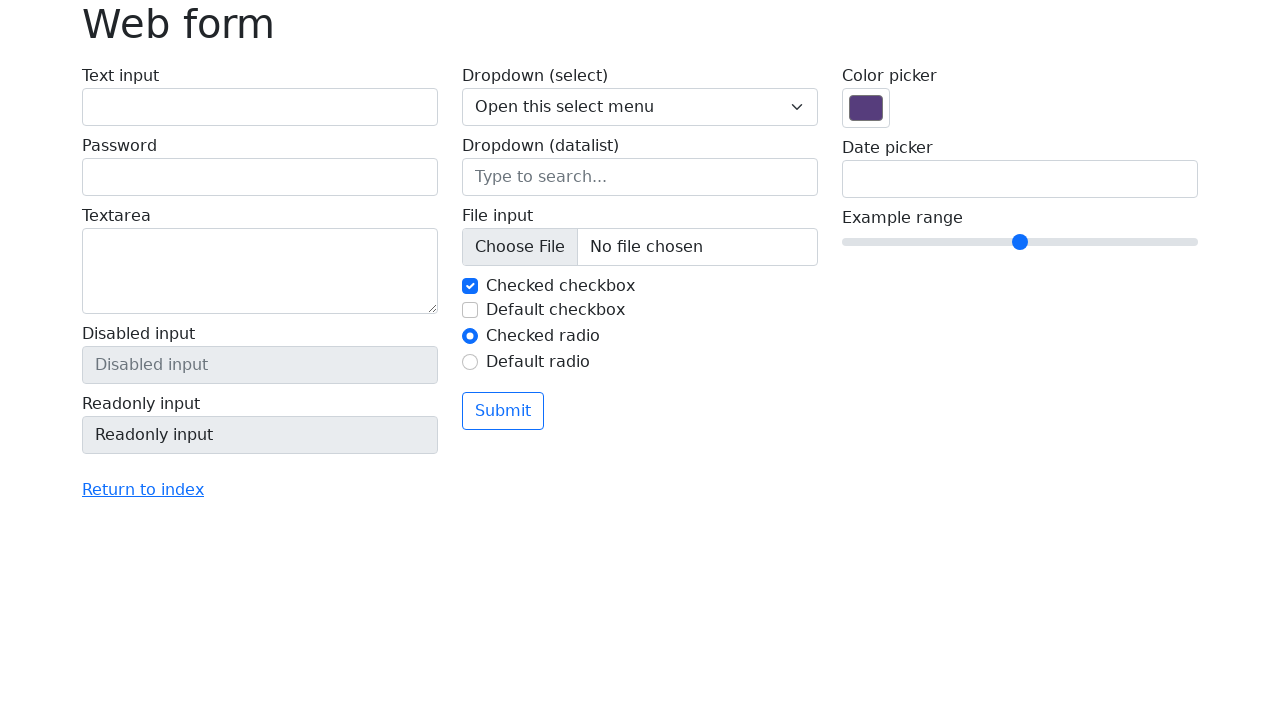

Entered 'New York' into the datalist input field on input[name='my-datalist']
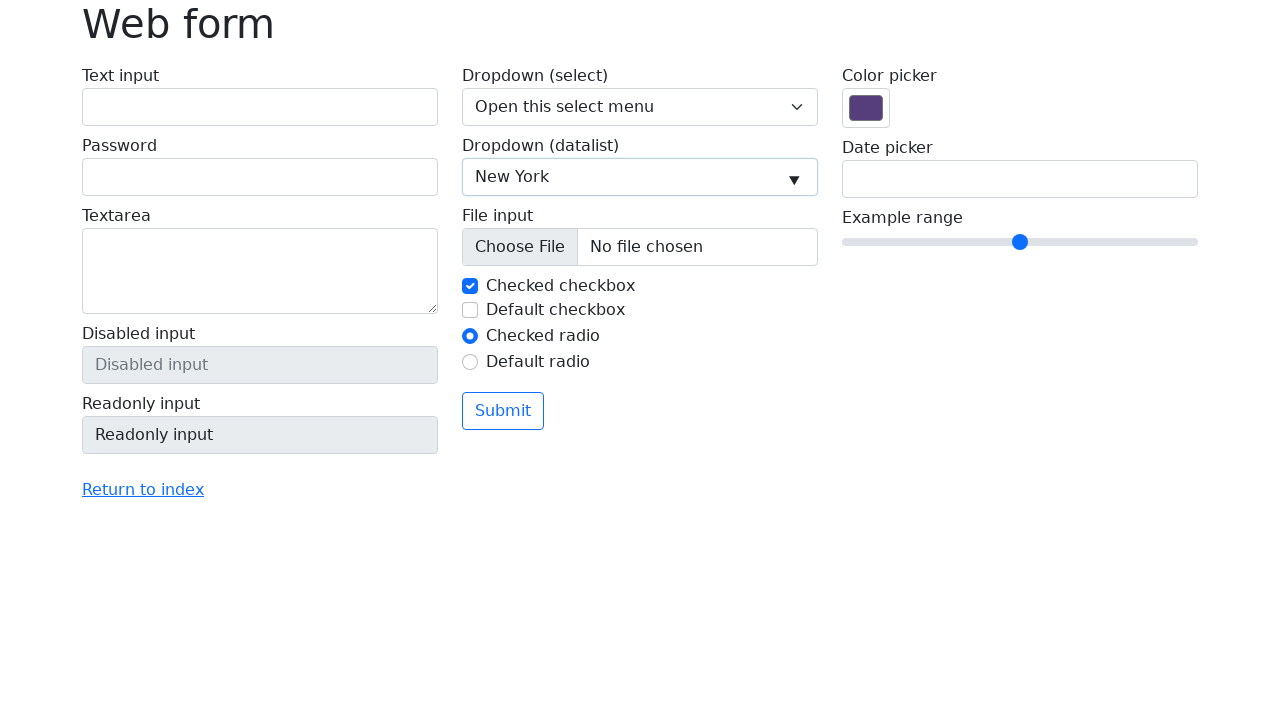

Verified that datalist input contains 'New York'
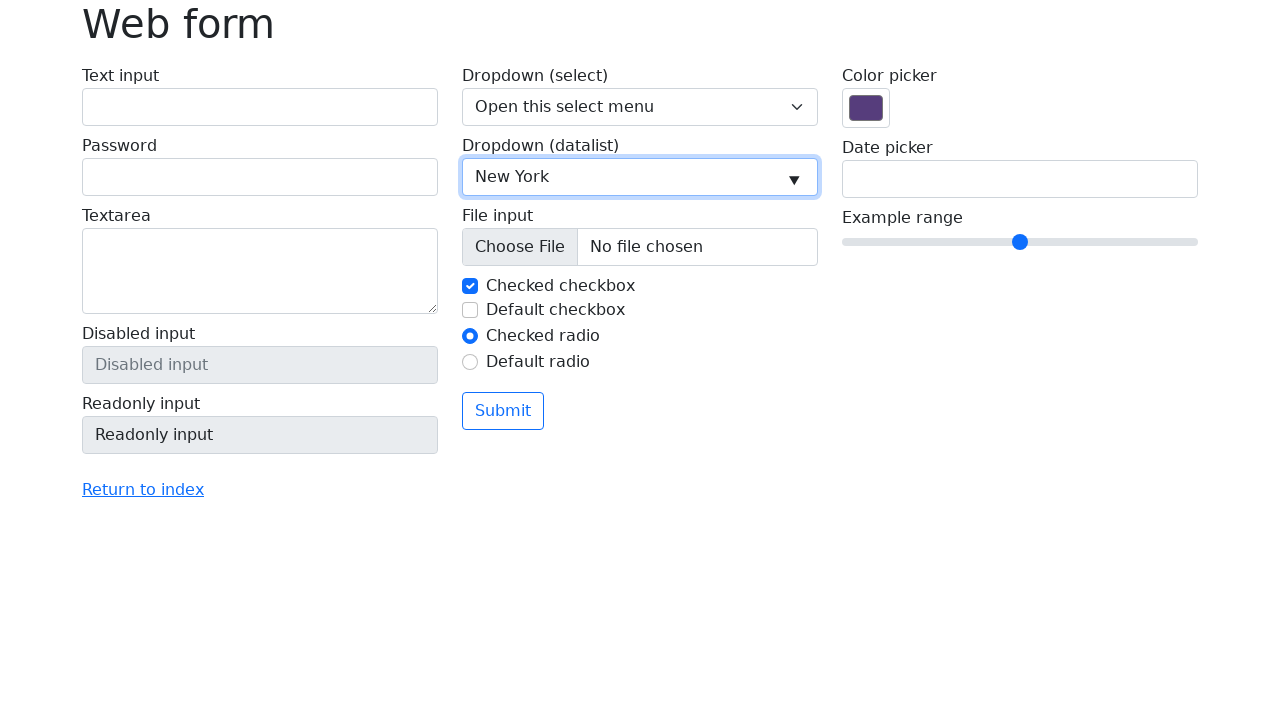

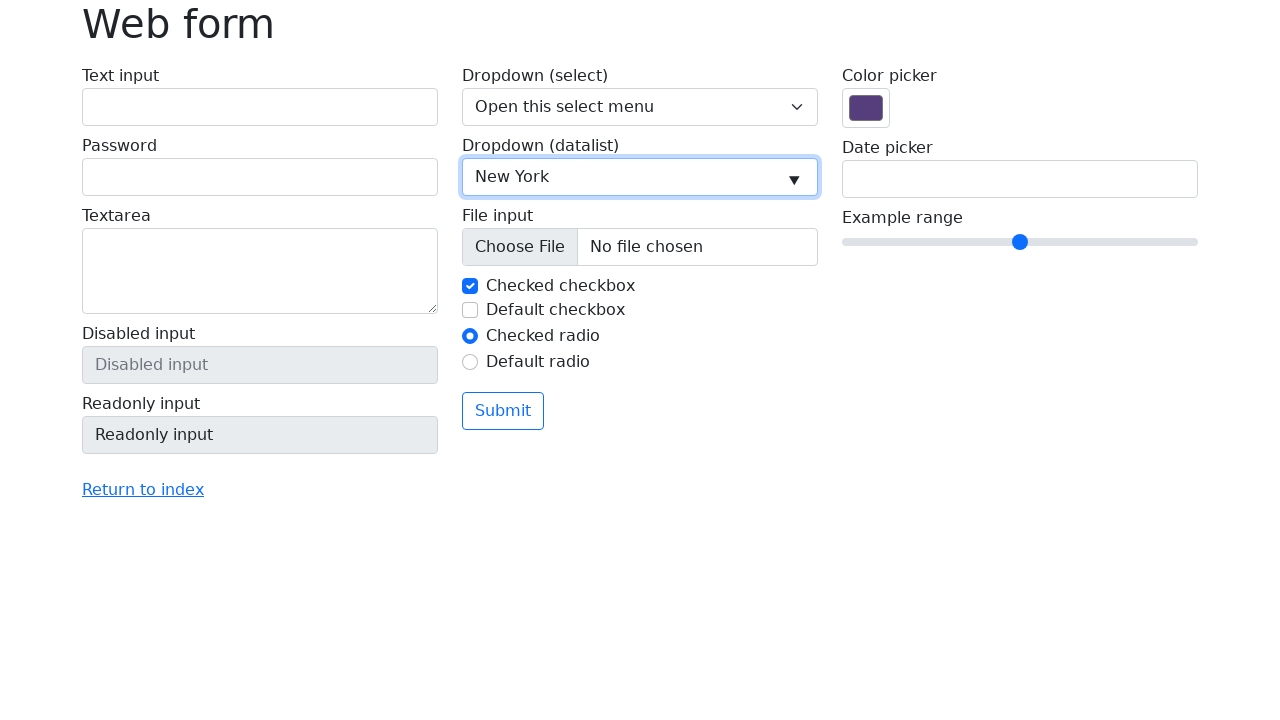